Tests clicking a button that opens a modal dialog and then clicking the close button

Starting URL: https://bonigarcia.dev/selenium-webdriver-java/dialog-boxes.html

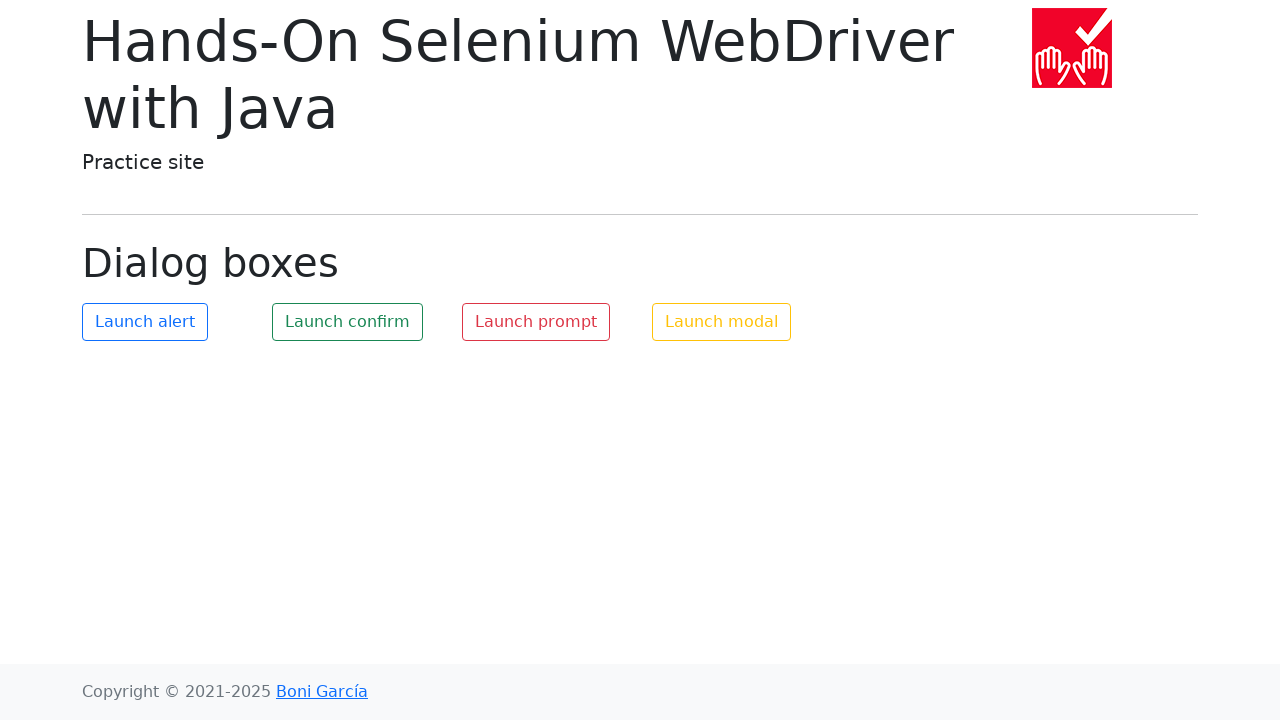

Clicked modal button to open dialog at (722, 322) on #my-modal
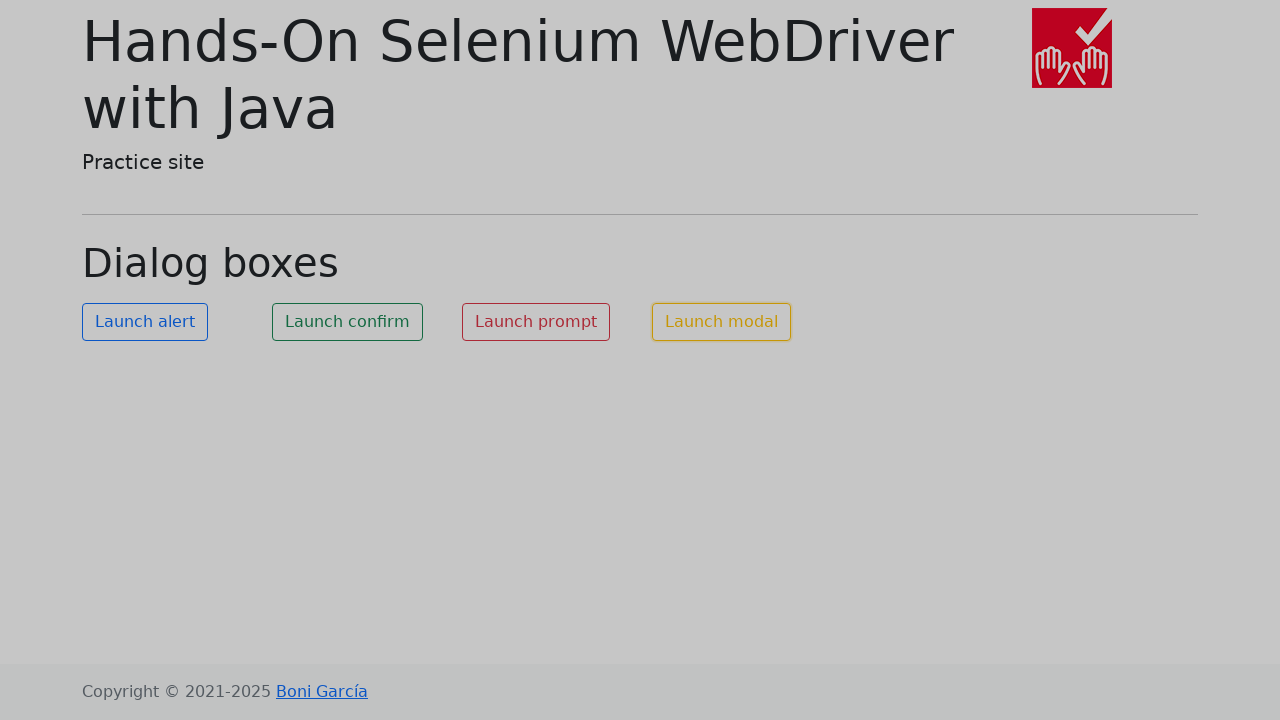

Located close button in modal dialog
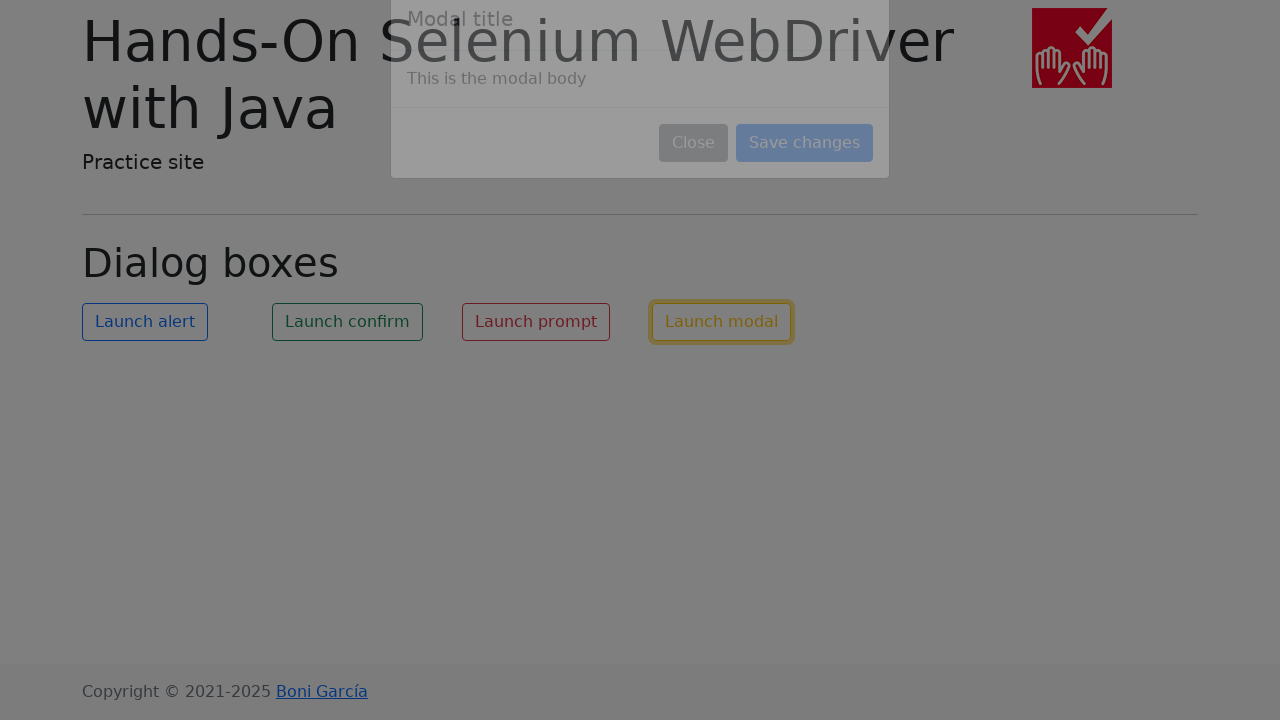

Close button became visible
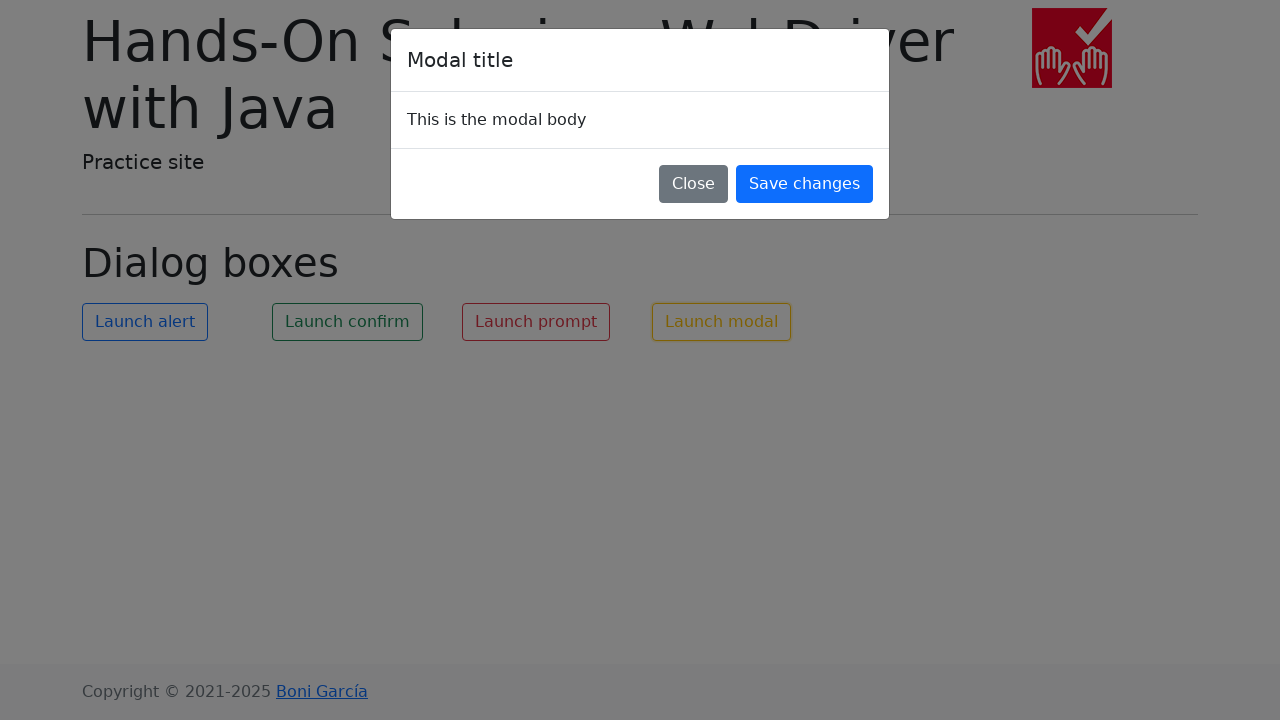

Clicked close button to dismiss modal dialog at (694, 184) on xpath=//button[text()='Close']
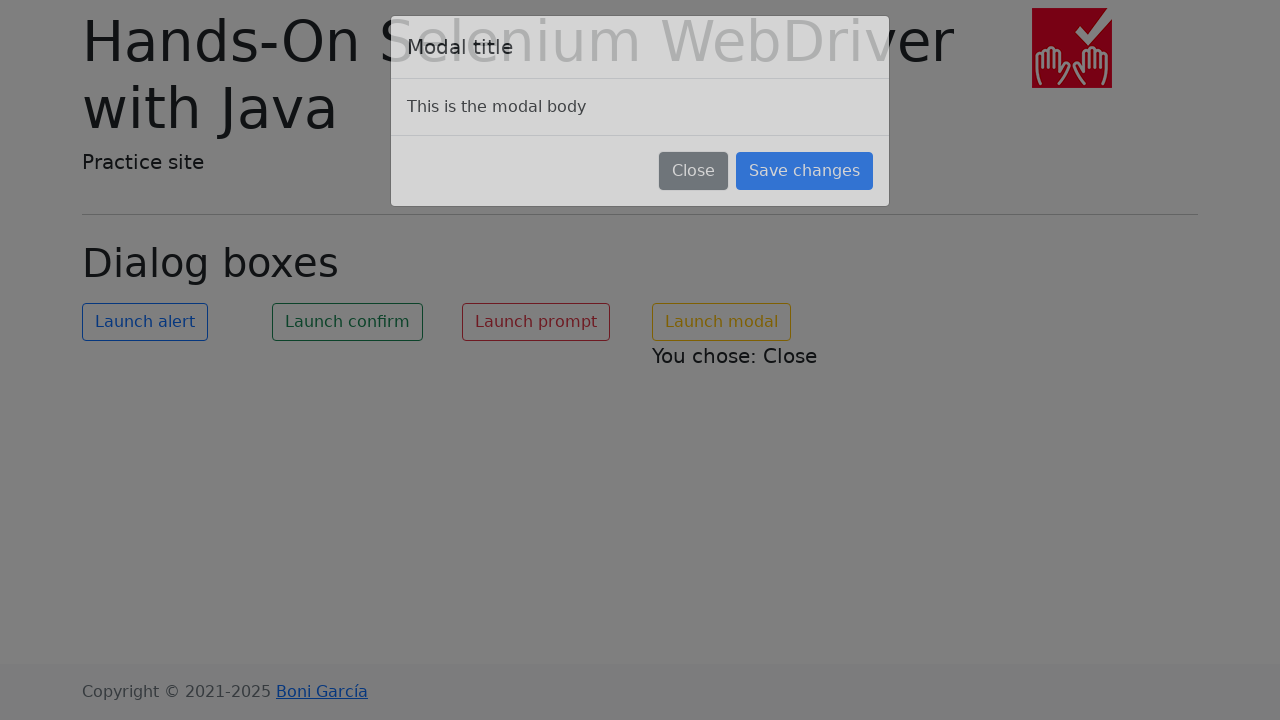

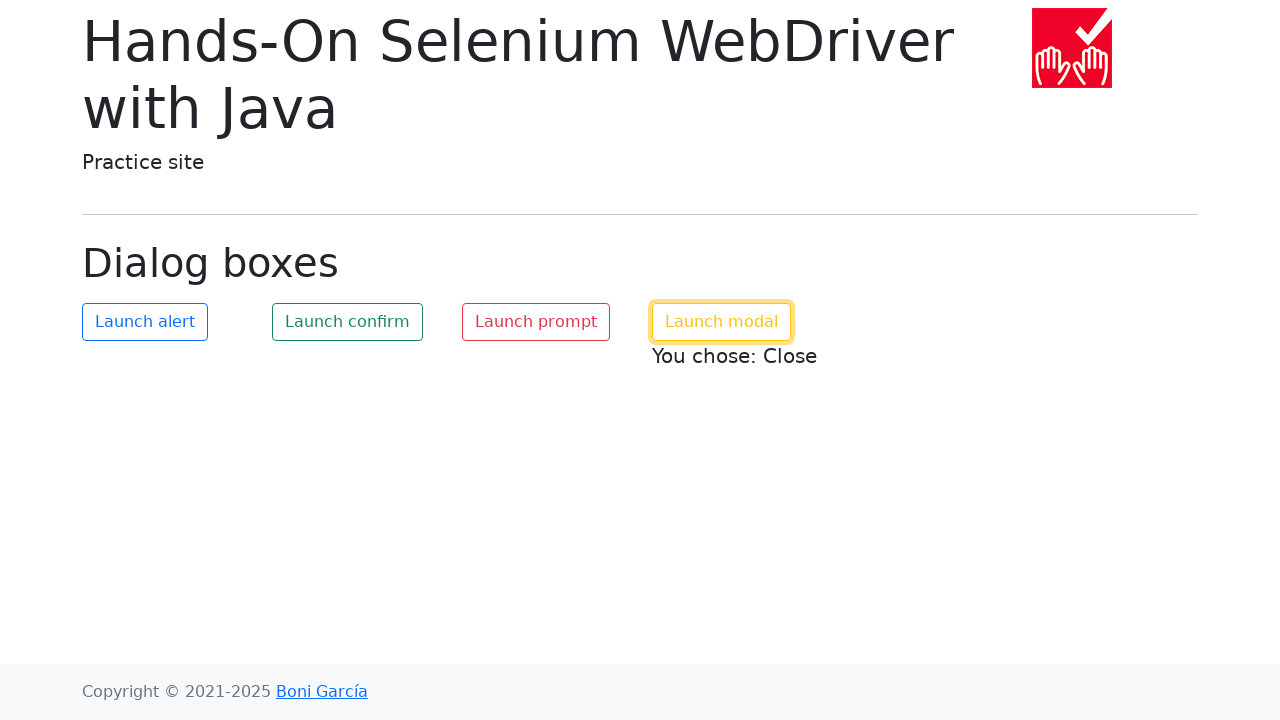